Tests email confirmation validation by entering different emails in email and confirm email fields

Starting URL: https://alada.vn/tai-khoan/dang-ky.html

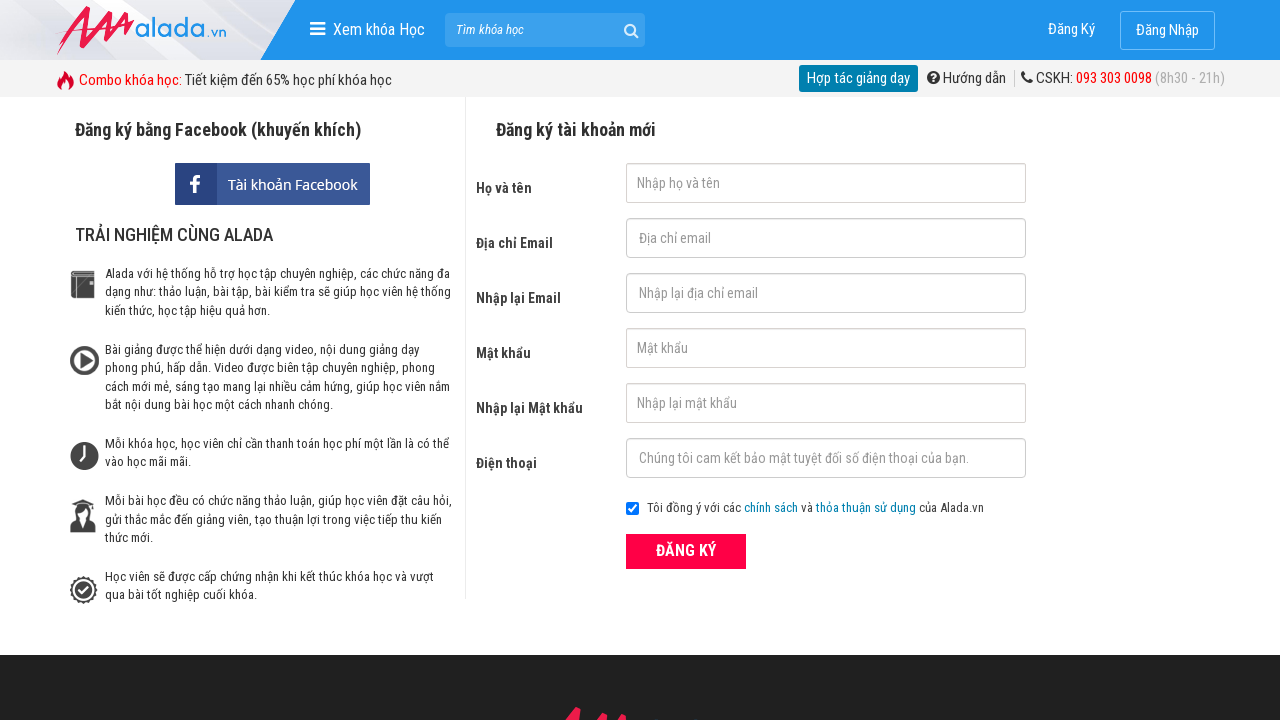

Cleared email input field on input[name='txtEmail']
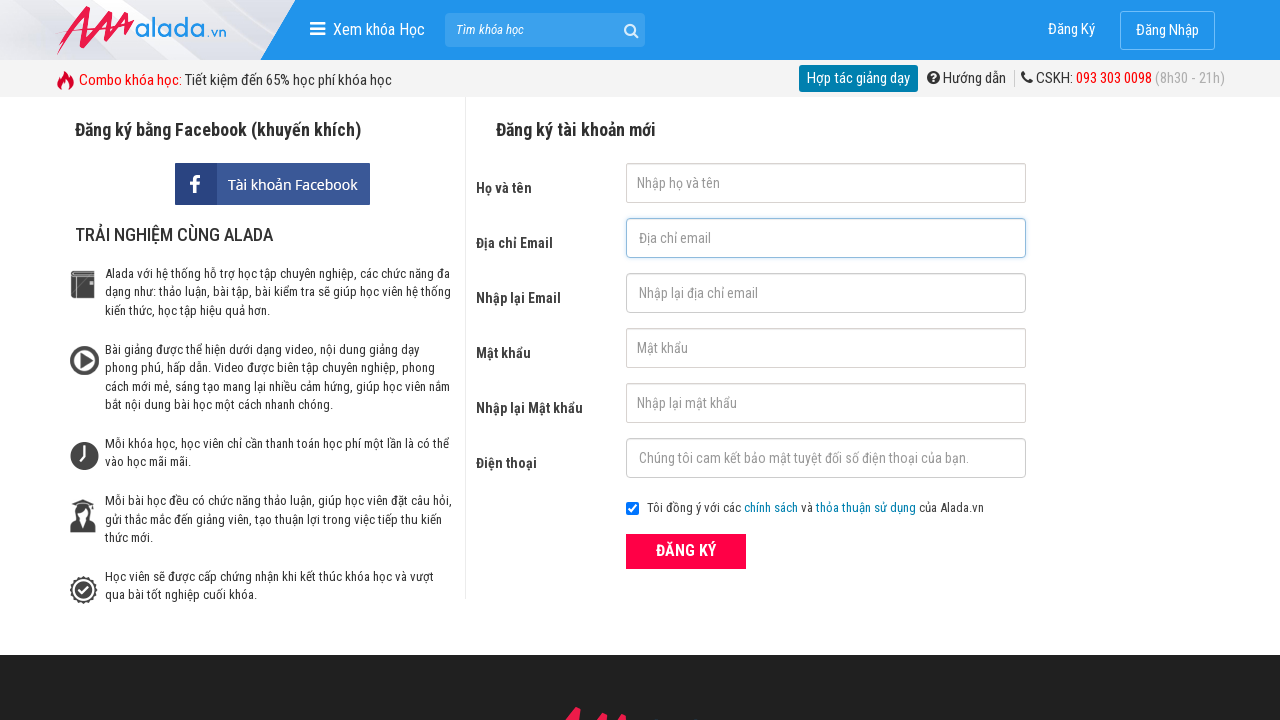

Clicked on email input field at (826, 238) on input[name='txtEmail']
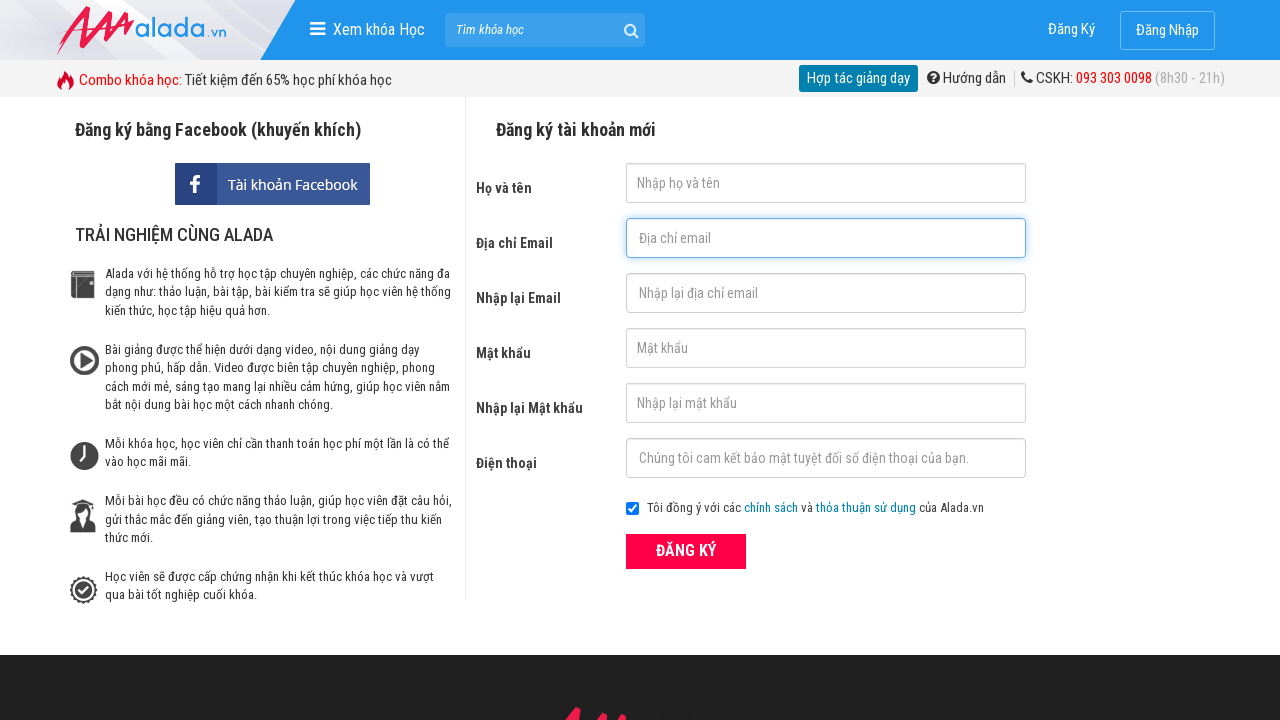

Filled email field with 'tranhailong_t59@hus.edu.vn' on input[name='txtEmail']
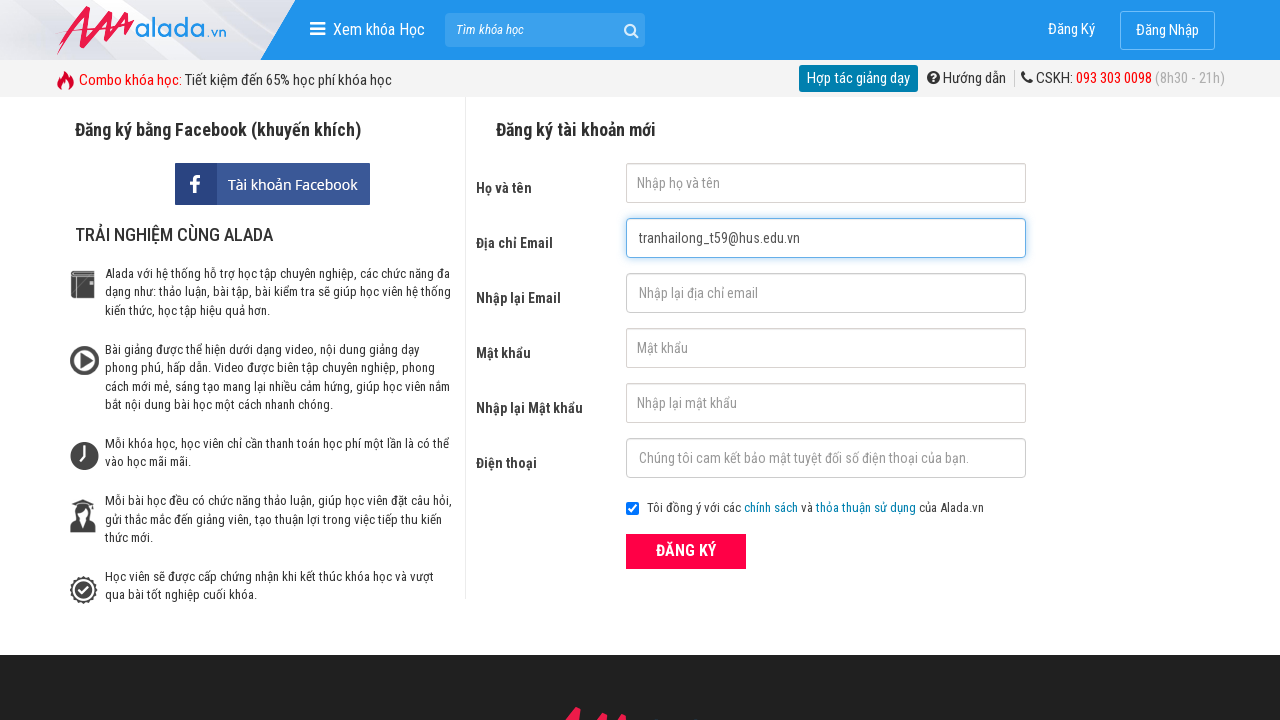

Cleared confirm email input field on input[name='txtCEmail']
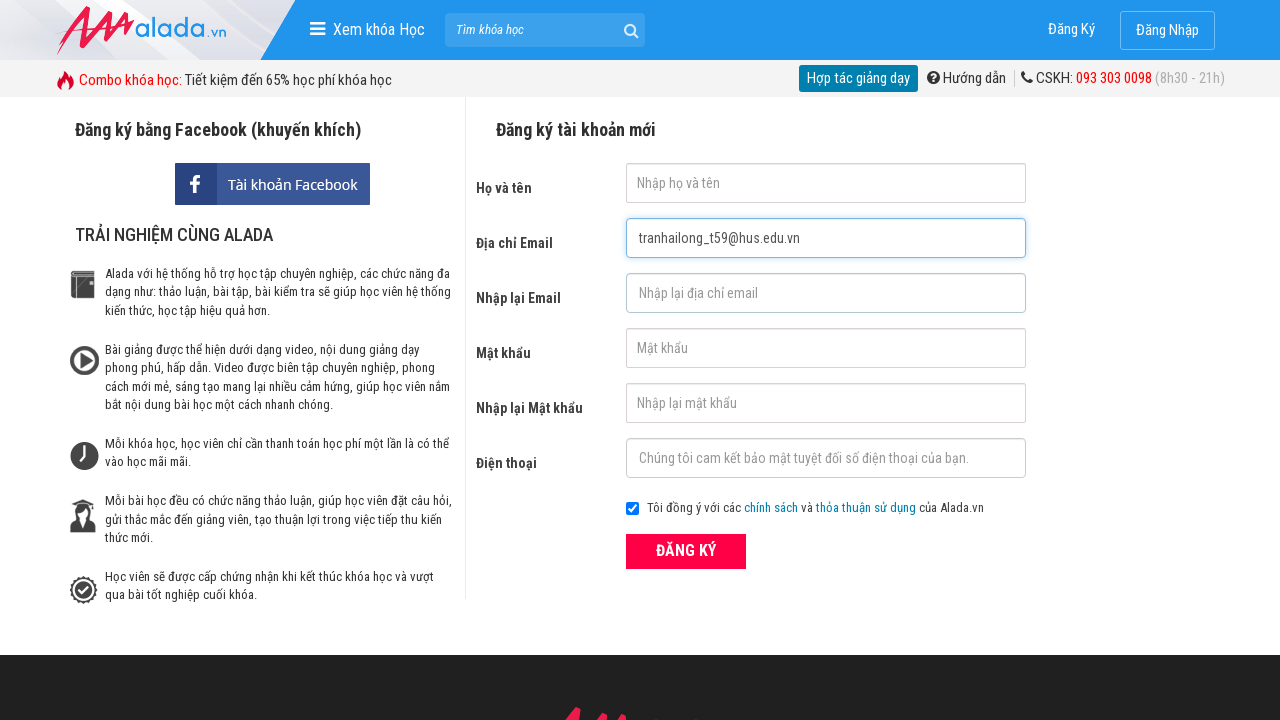

Clicked on confirm email input field at (826, 293) on input[name='txtCEmail']
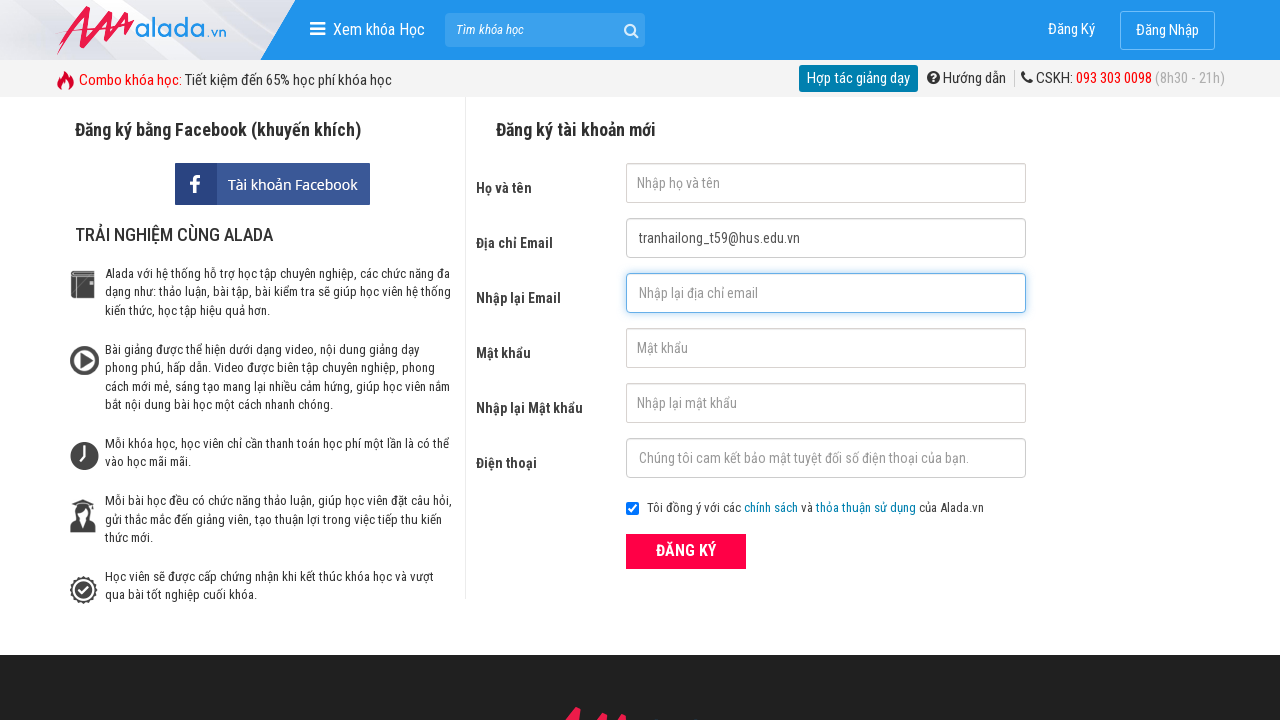

Filled confirm email field with '1234@gmail.com' (different from email field) on input[name='txtCEmail']
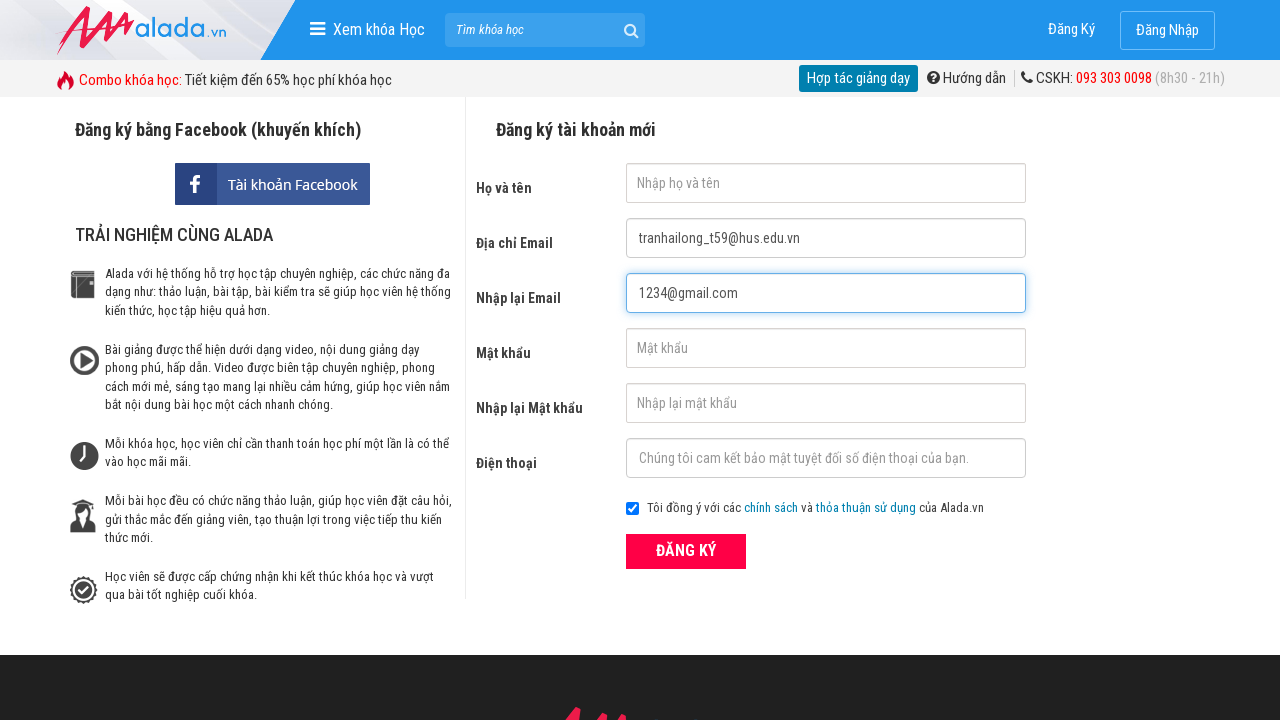

Clicked register button at (686, 551) on button.btn_pink_sm.fs16
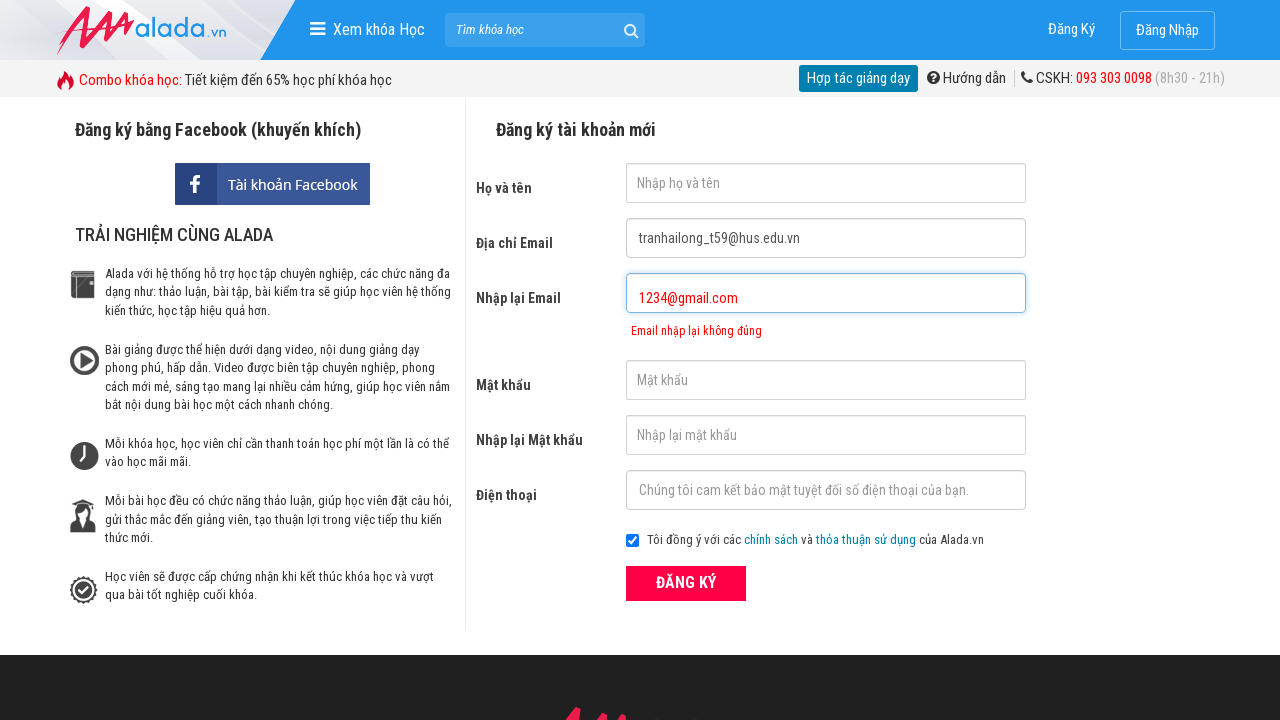

Waited for confirm email error message to appear
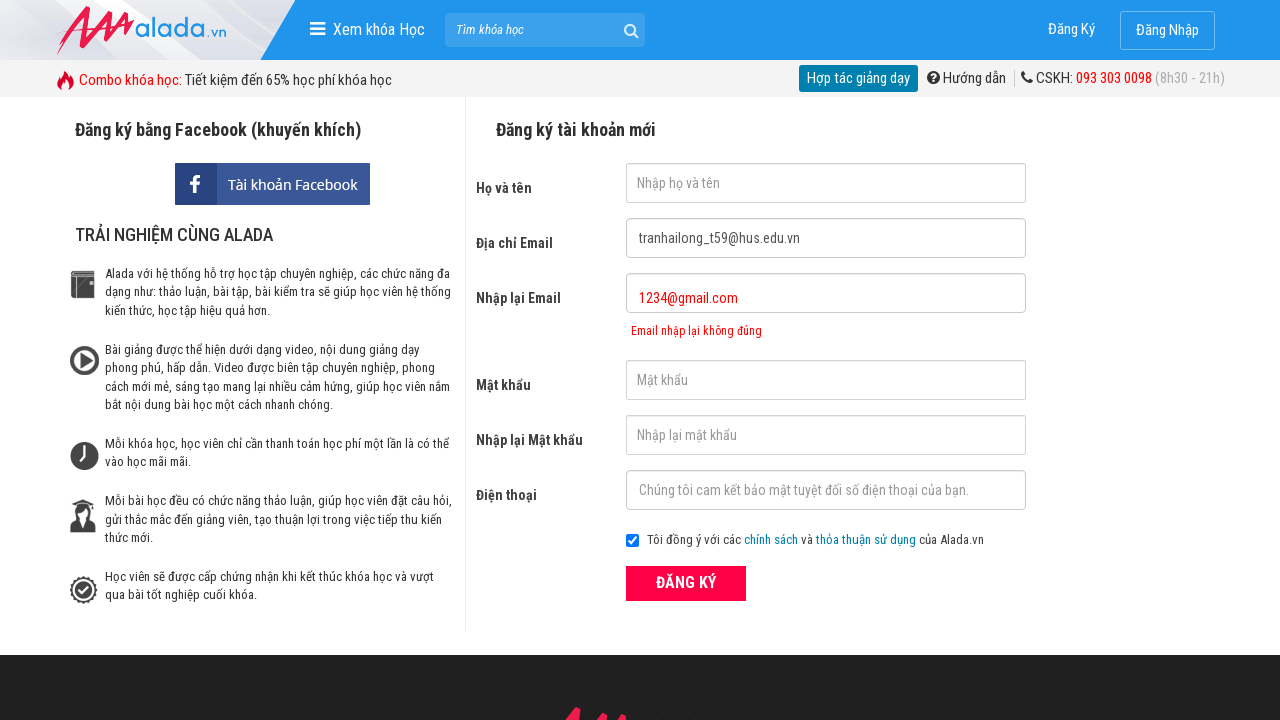

Verified error message 'Email nhập lại không đúng' is displayed
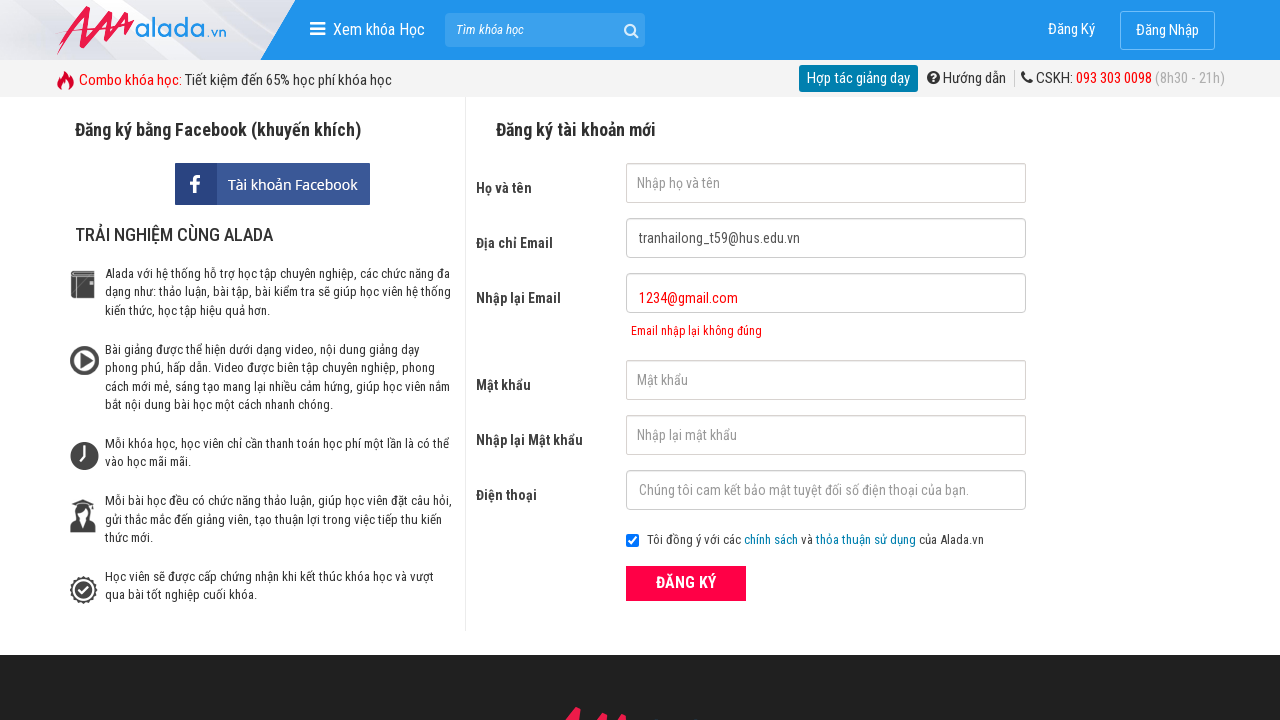

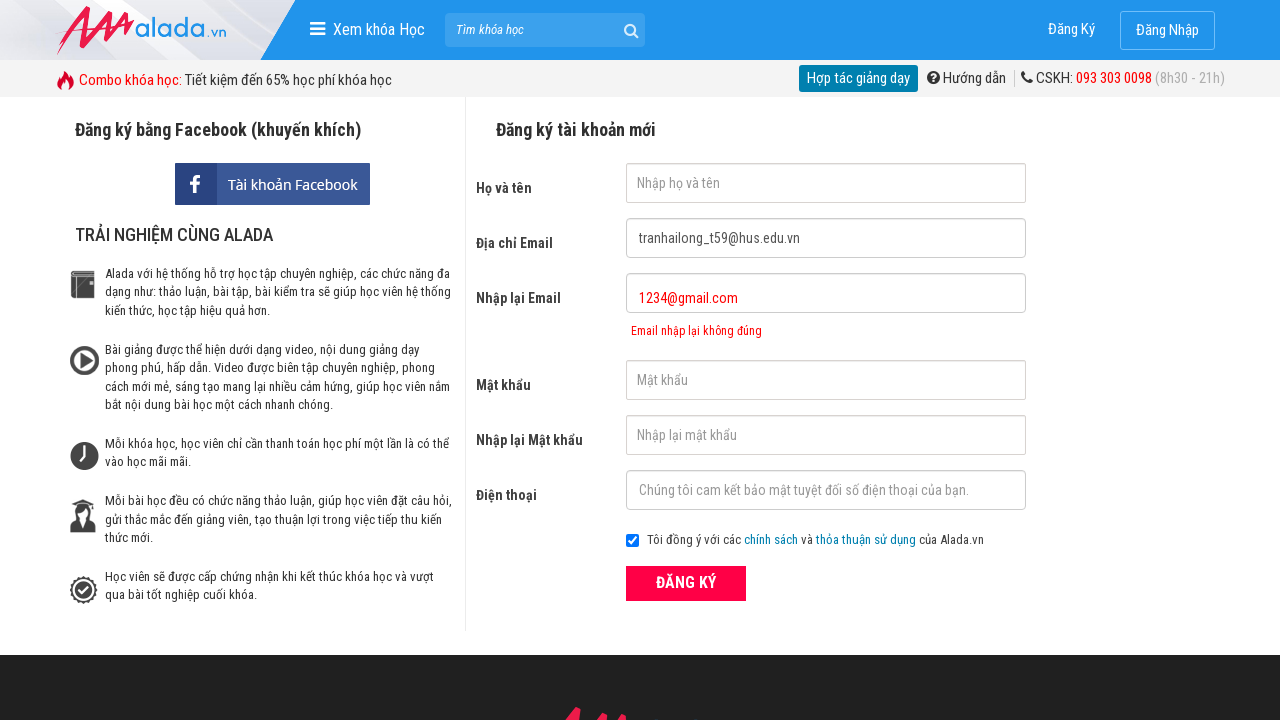